Tests W3Schools JavaScript prompt alert functionality by switching to iframe, triggering a prompt alert, entering text, and verifying the result

Starting URL: https://www.w3schools.com/js/tryit.asp?filename=tryjs_prompt

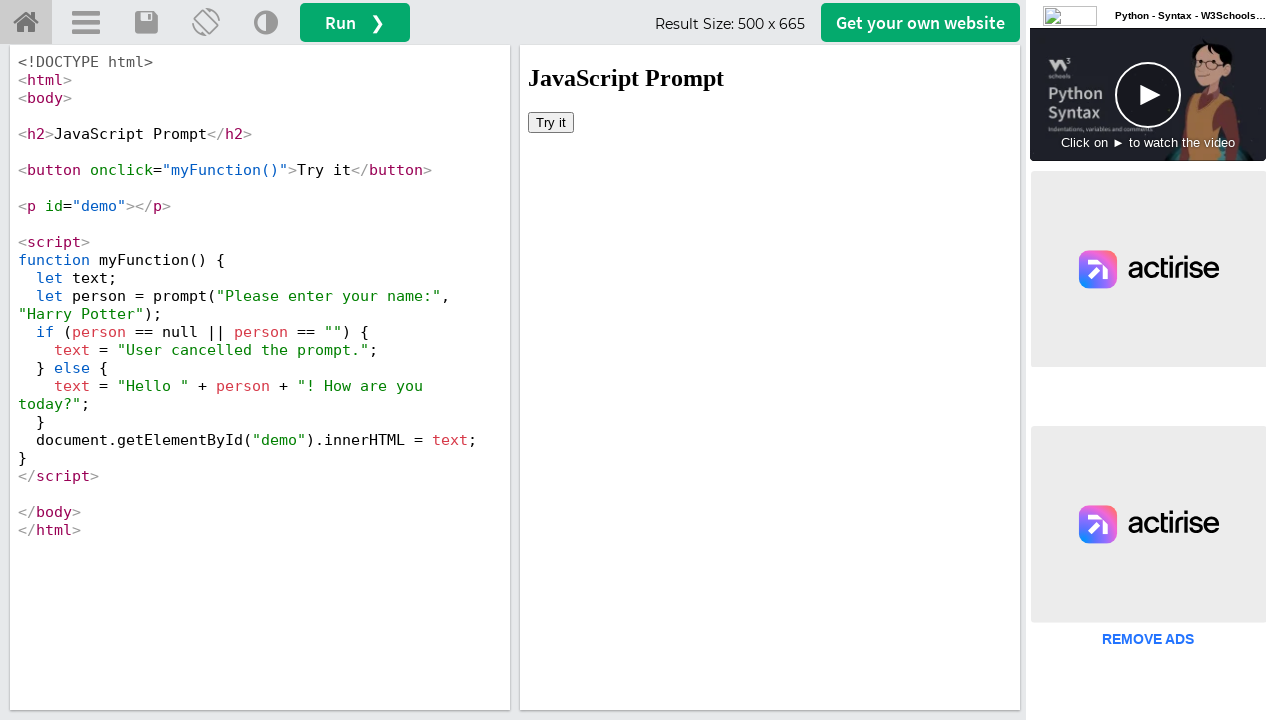

Located iframe with ID 'iframeResult'
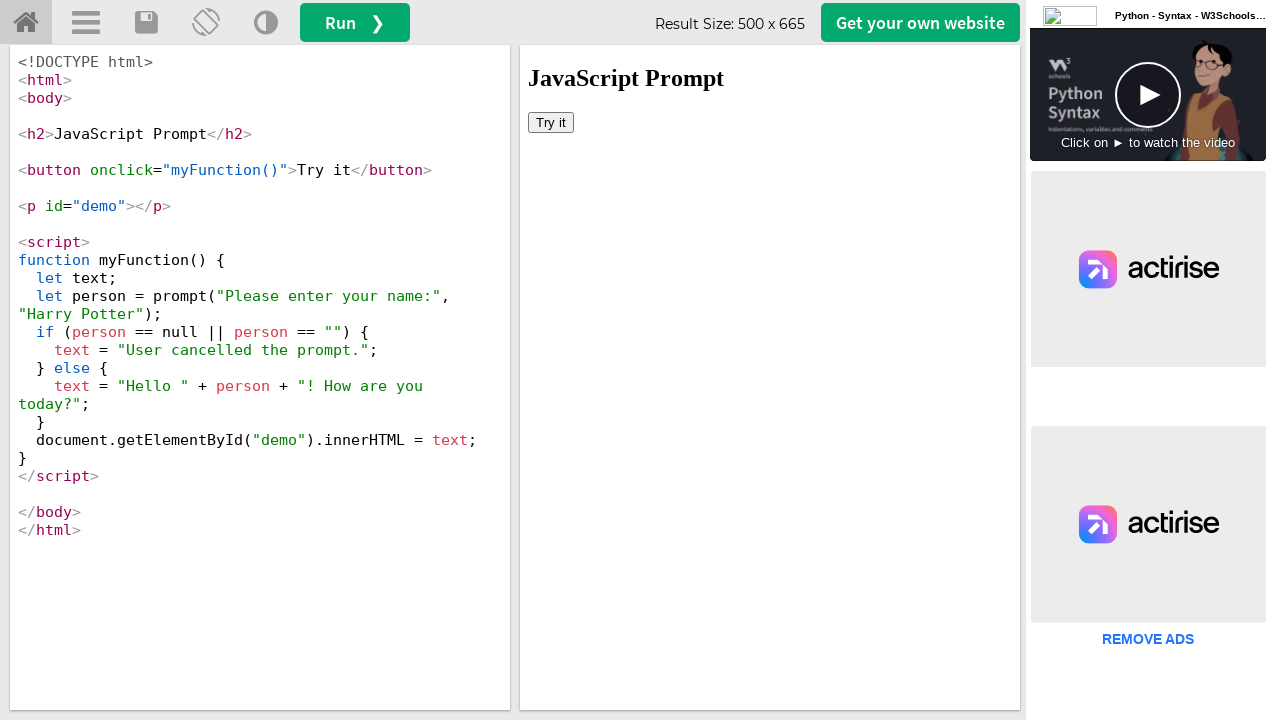

Clicked 'Try it' button to trigger prompt alert at (551, 122) on iframe#iframeResult >> internal:control=enter-frame >> button:has-text('Try it')
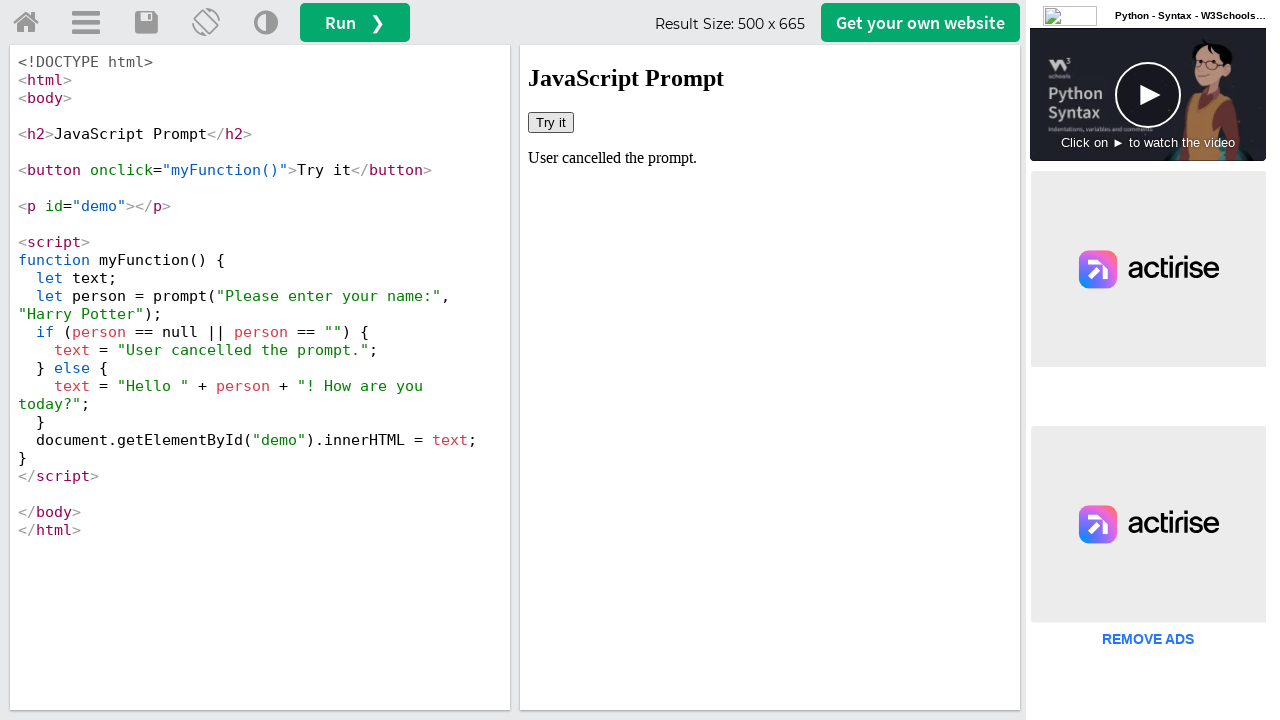

Set up dialog handler to accept prompt with text 'I am TestUser'
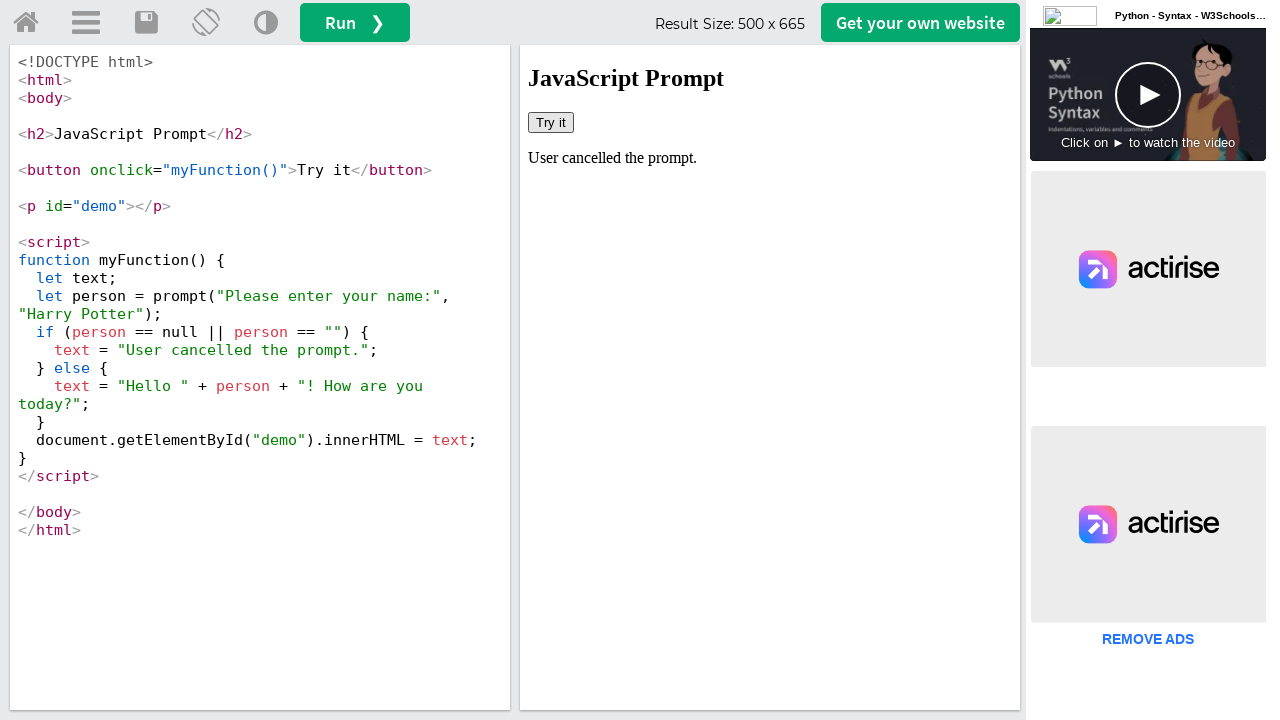

Waited for demo text element to load
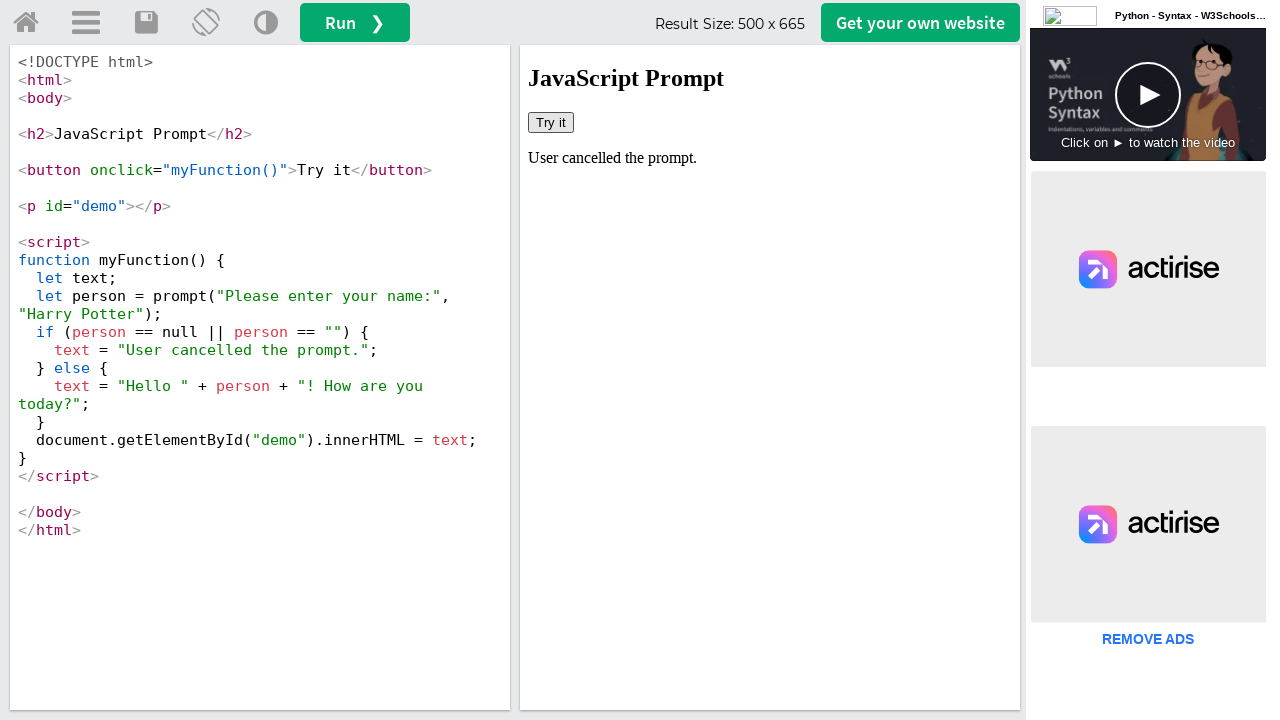

Retrieved demo text: 'User cancelled the prompt.'
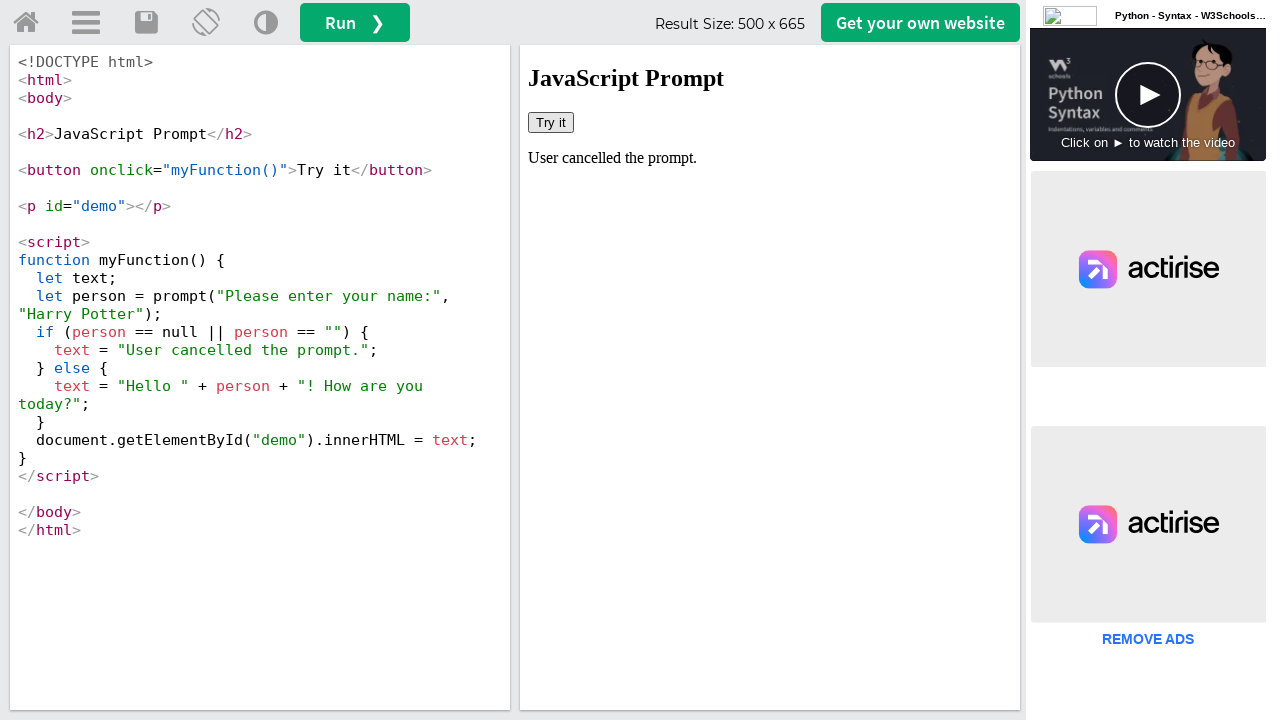

Printed demo text output
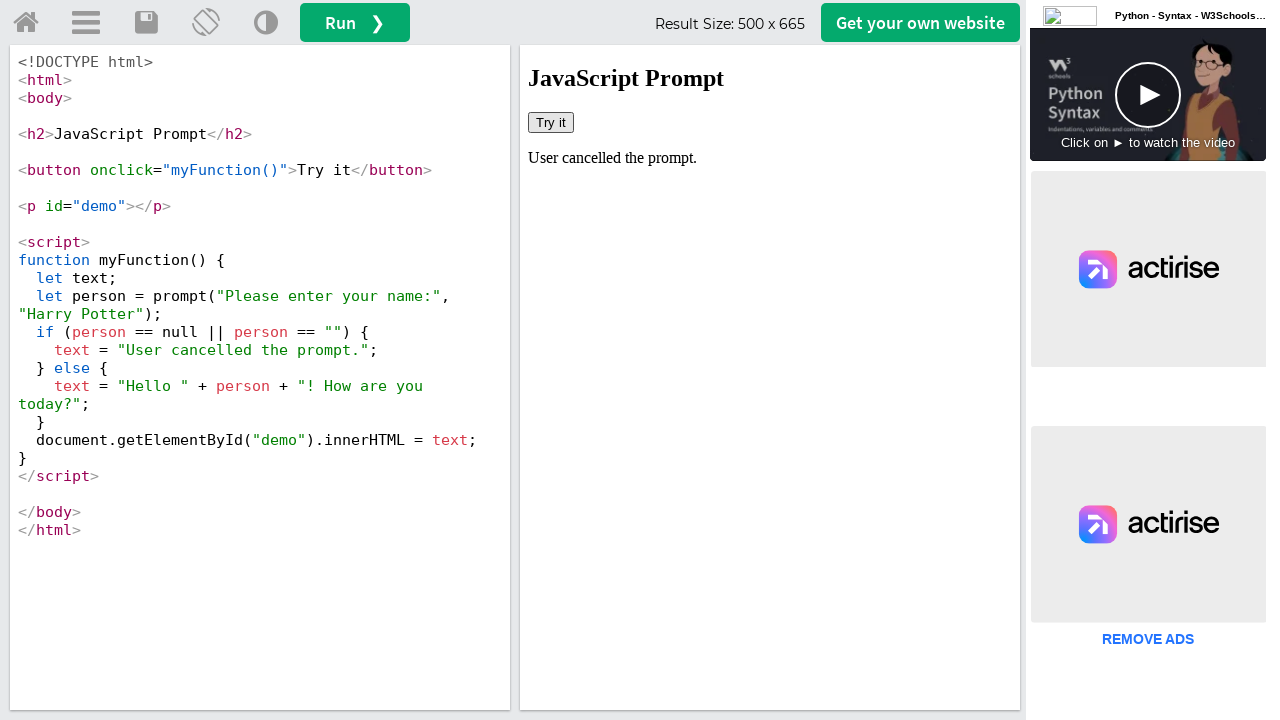

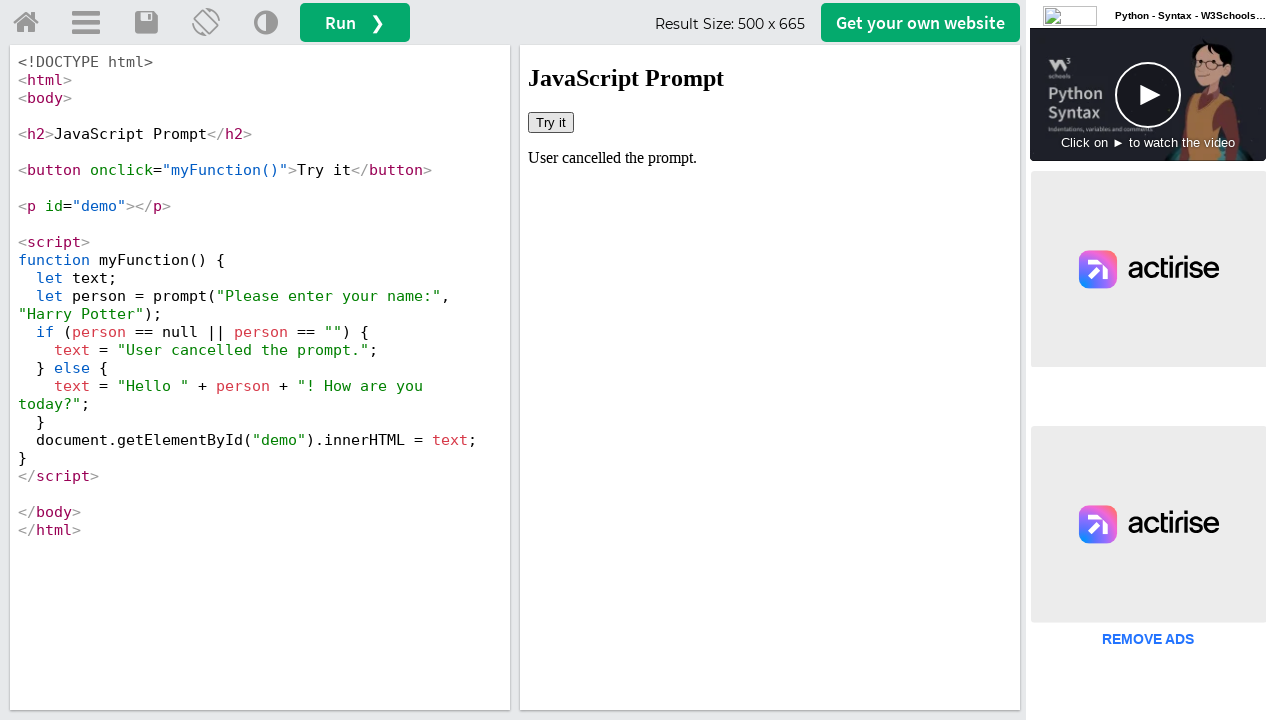